Tests date picker functionality by entering a date and pressing enter

Starting URL: https://formy-project.herokuapp.com/datepicker

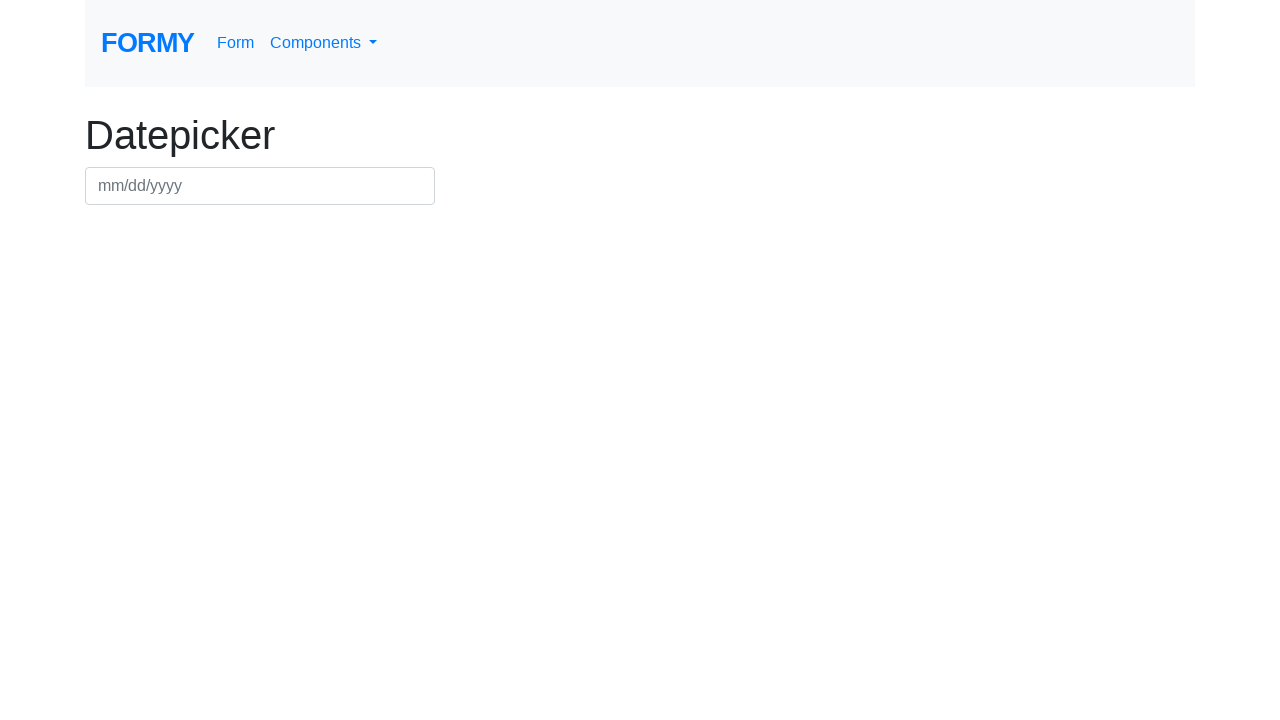

Filled date picker field with '01/01/2020' on #datepicker
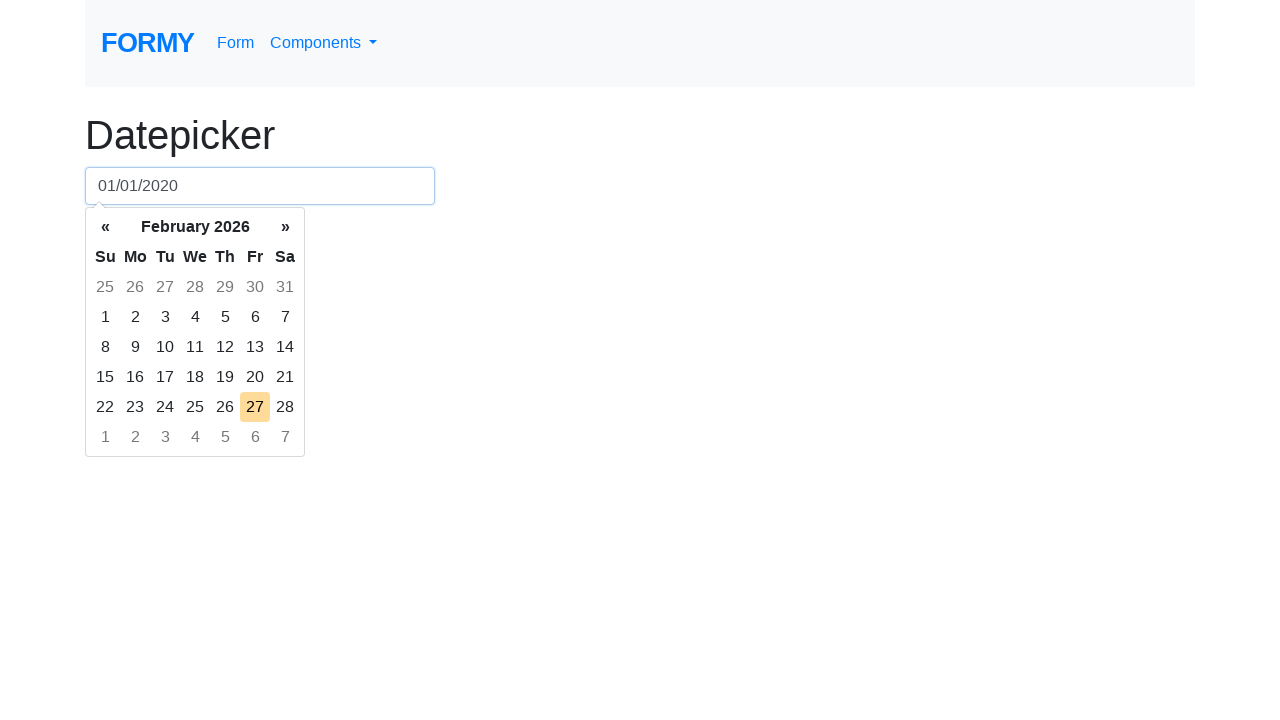

Pressed Enter to confirm date selection on #datepicker
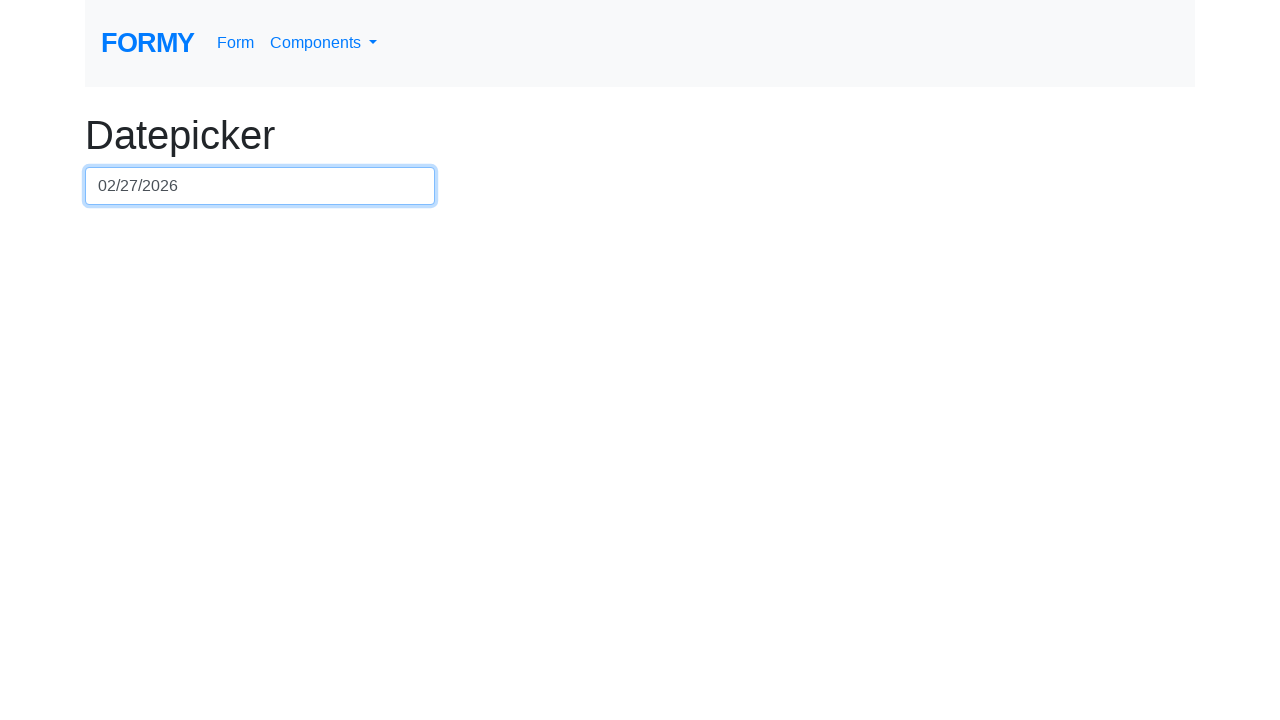

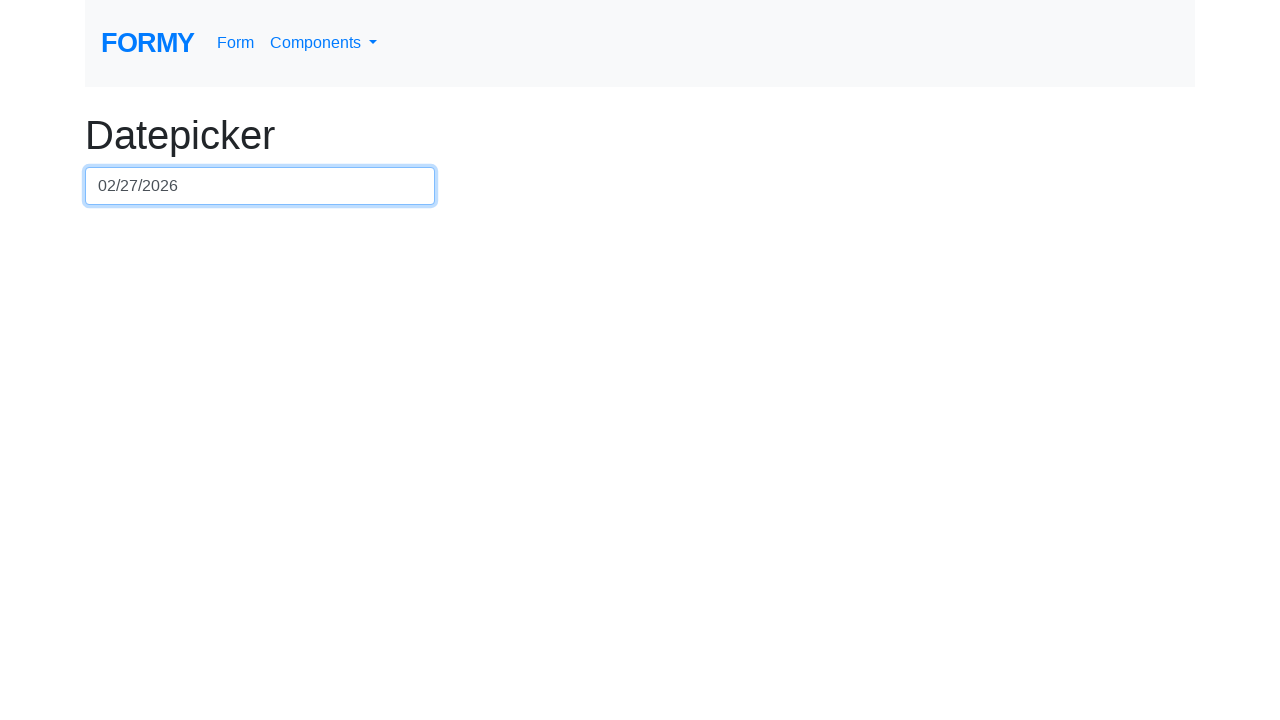